Basic browser check that navigates to the Checkly homepage and verifies the page loads successfully

Starting URL: https://checklyhq.com/

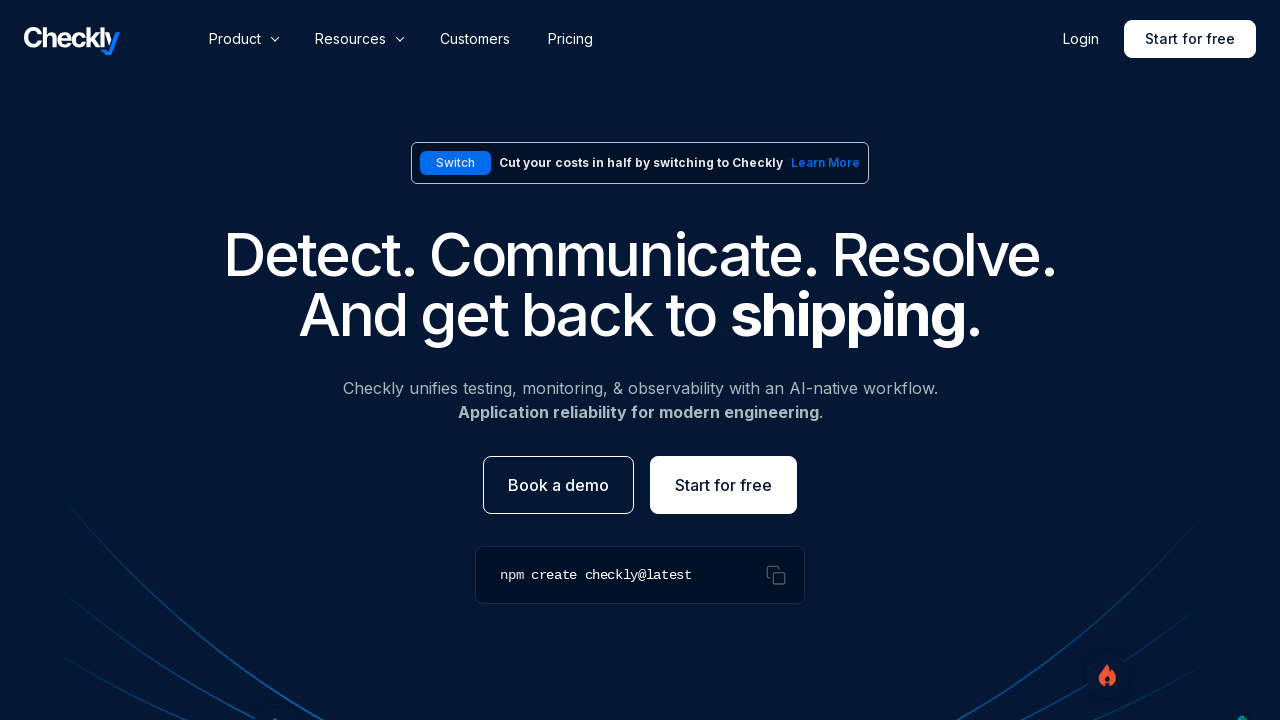

Waited for Checkly homepage to load (domcontentloaded)
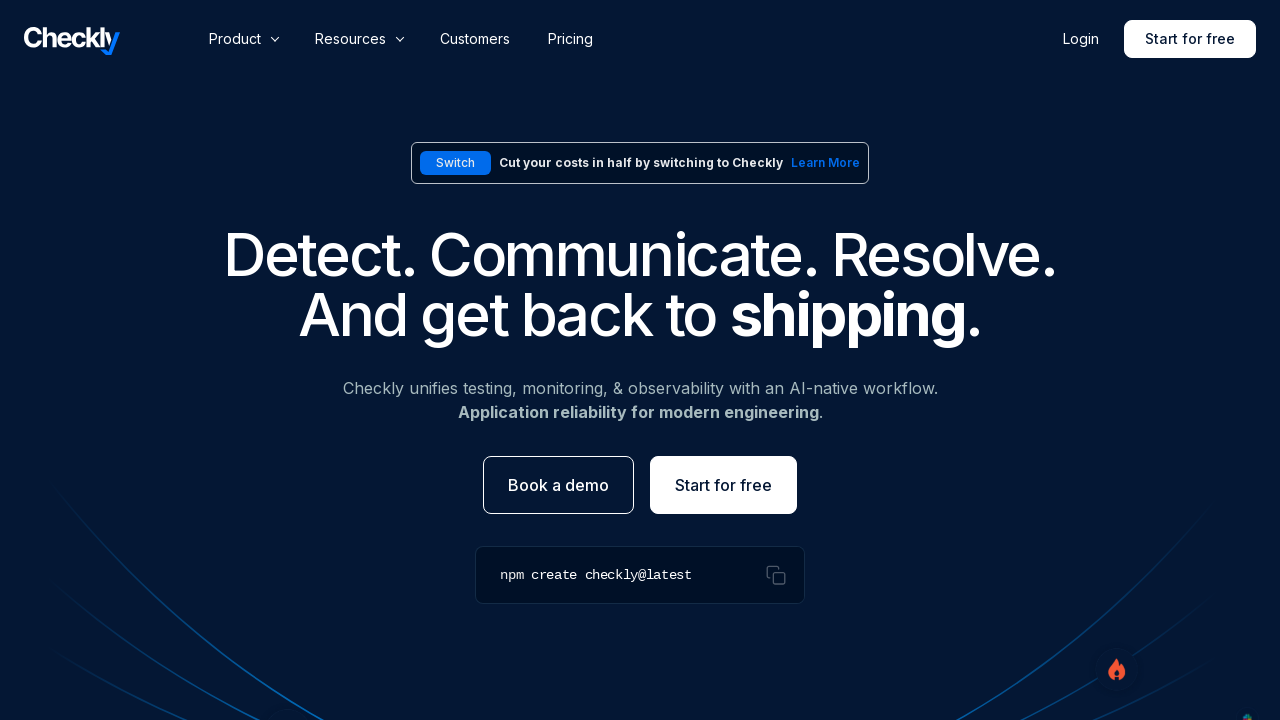

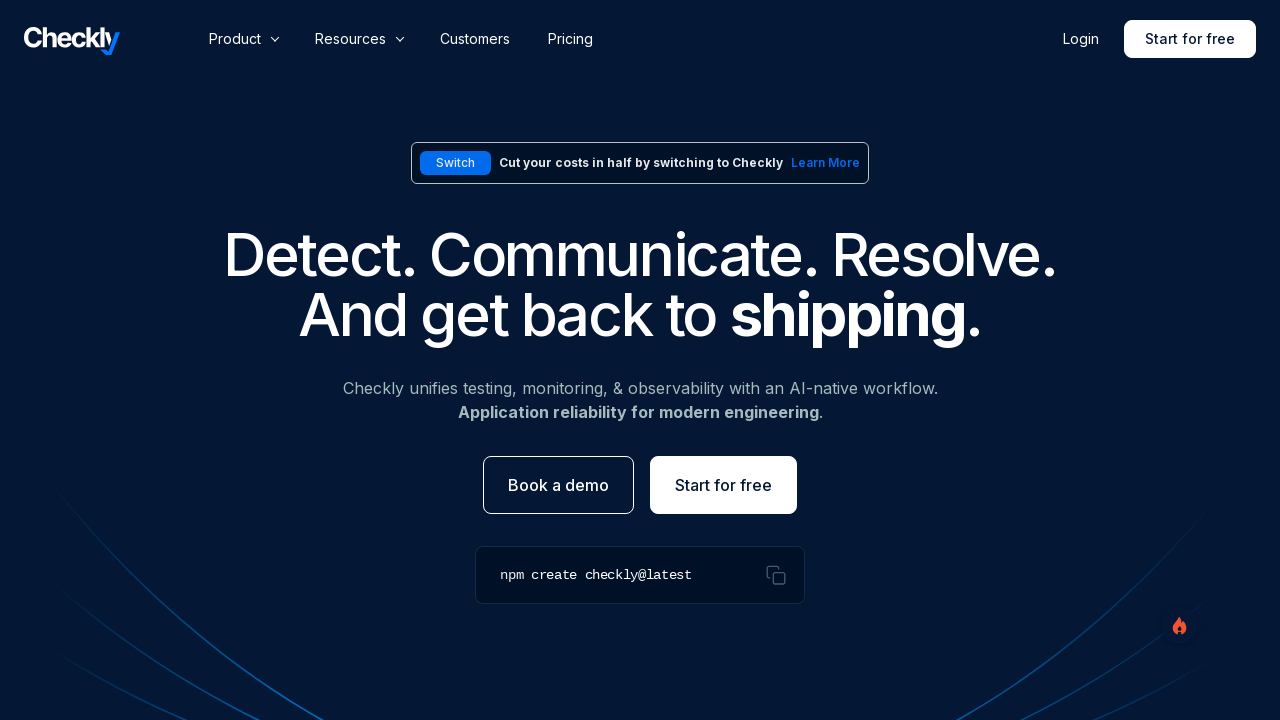